Opens the Hanbit Media website and verifies the page loads successfully

Starting URL: https://www.hanbit.co.kr/

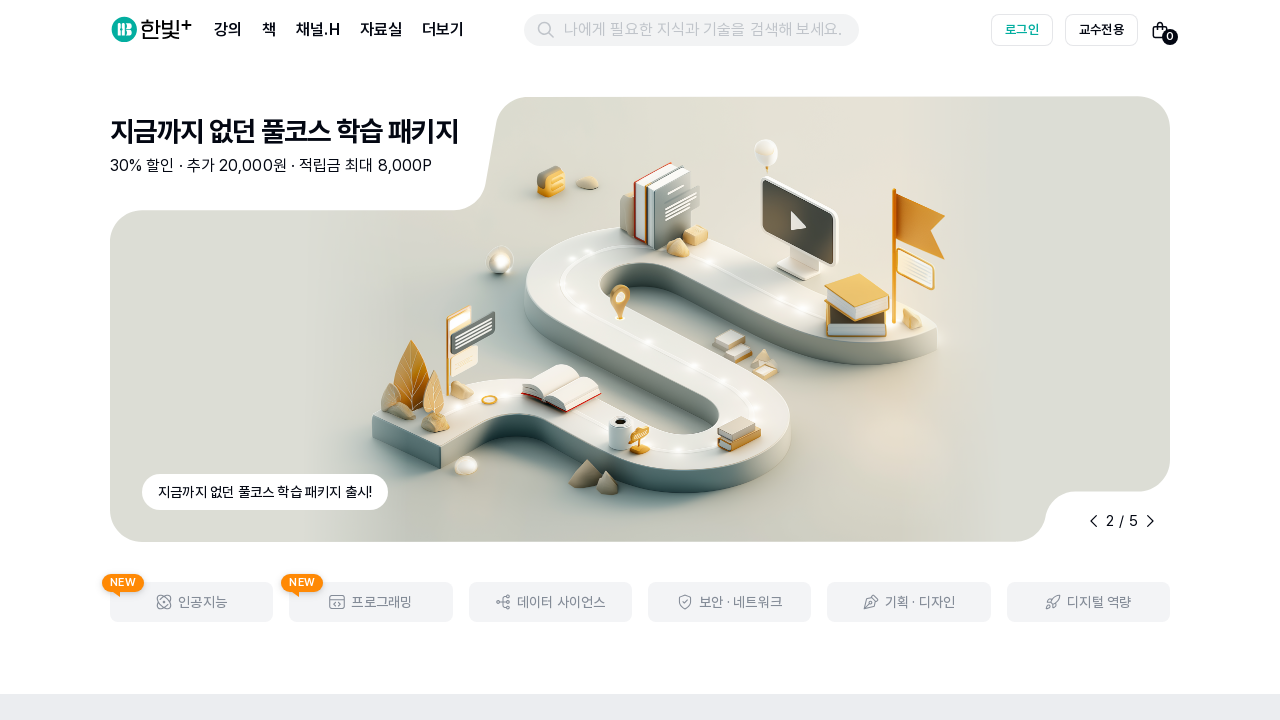

Waited for page to reach domcontentloaded state
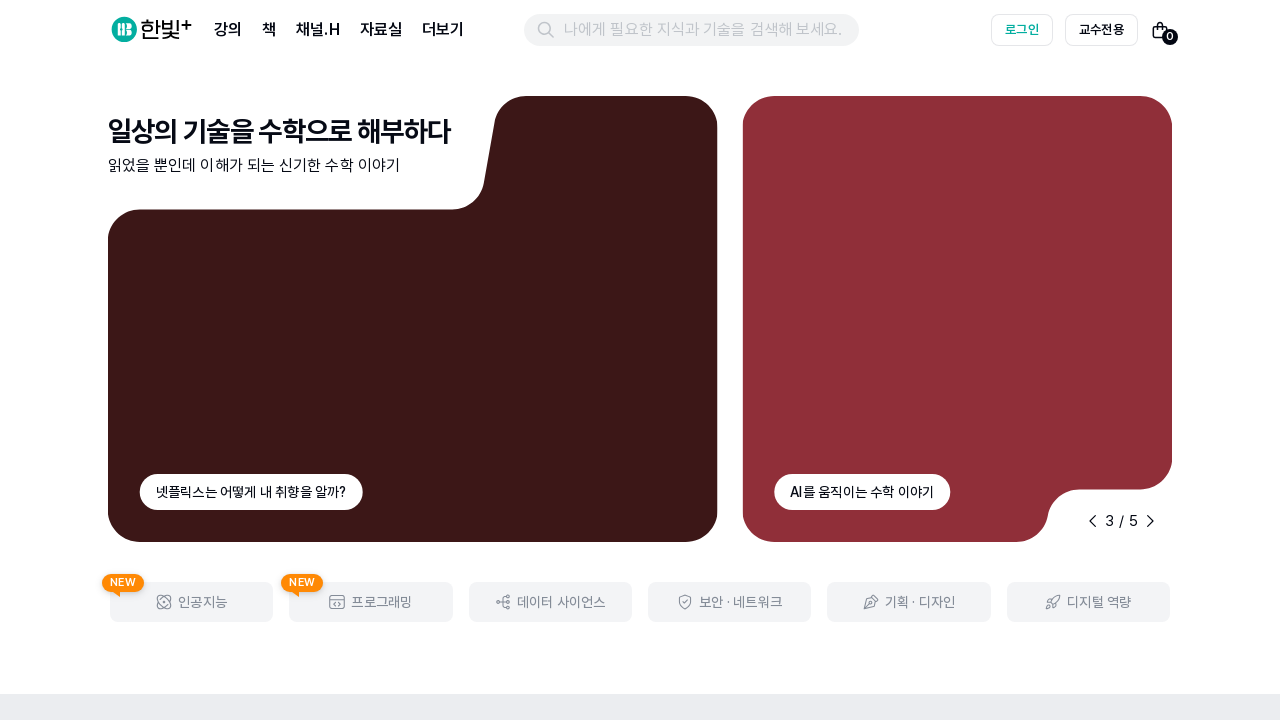

Verified body element is visible - Hanbit Media page loaded successfully
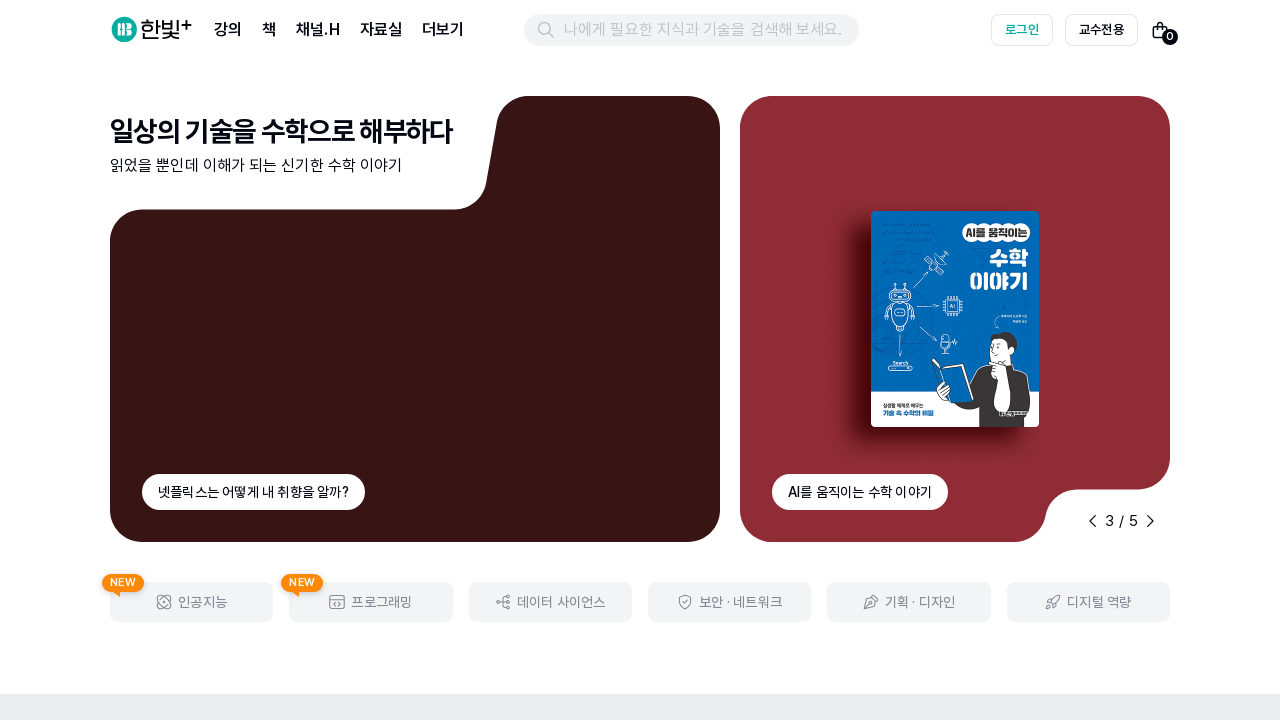

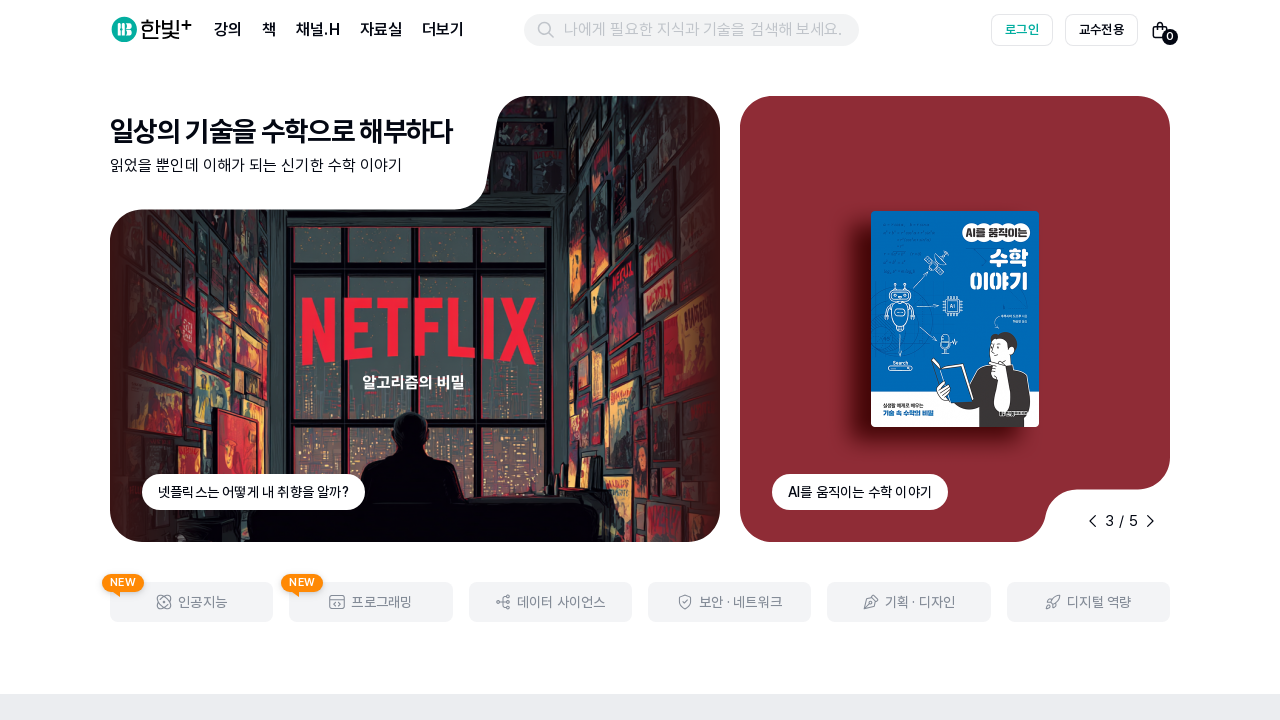